Navigates to GitHub homepage and verifies the page loads successfully by checking that the page title is present

Starting URL: https://github.com

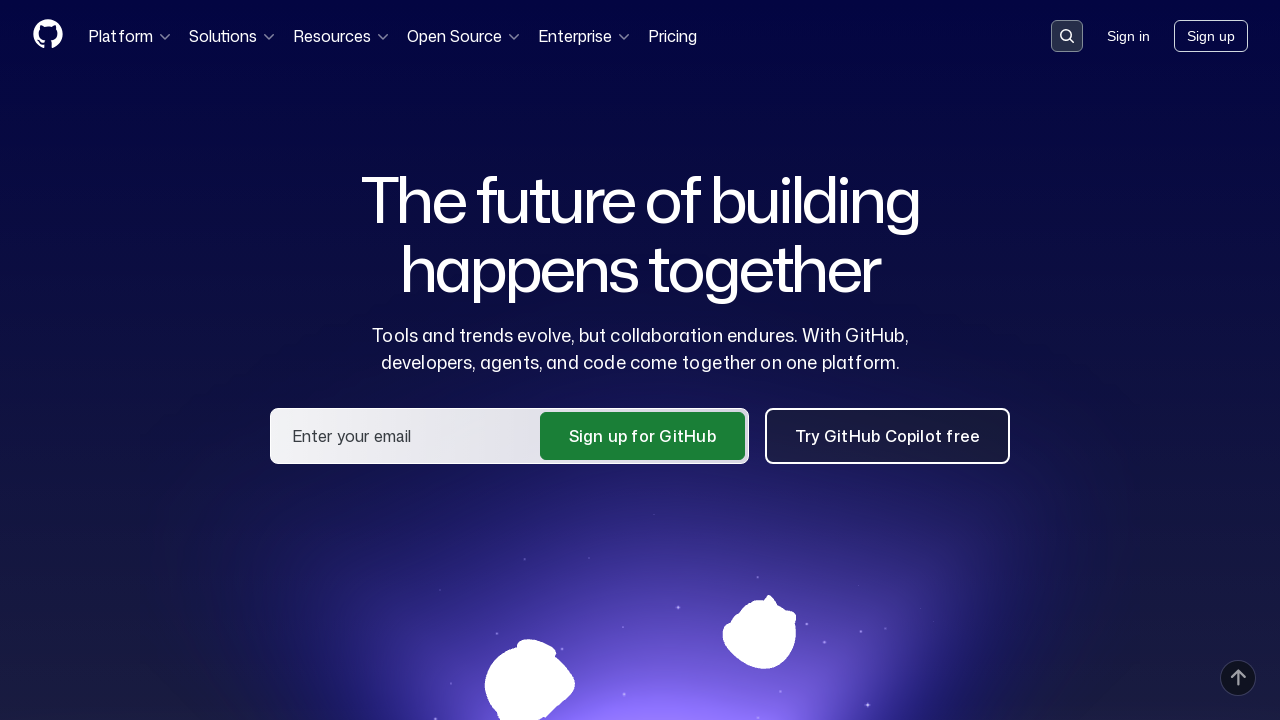

Navigated to GitHub homepage
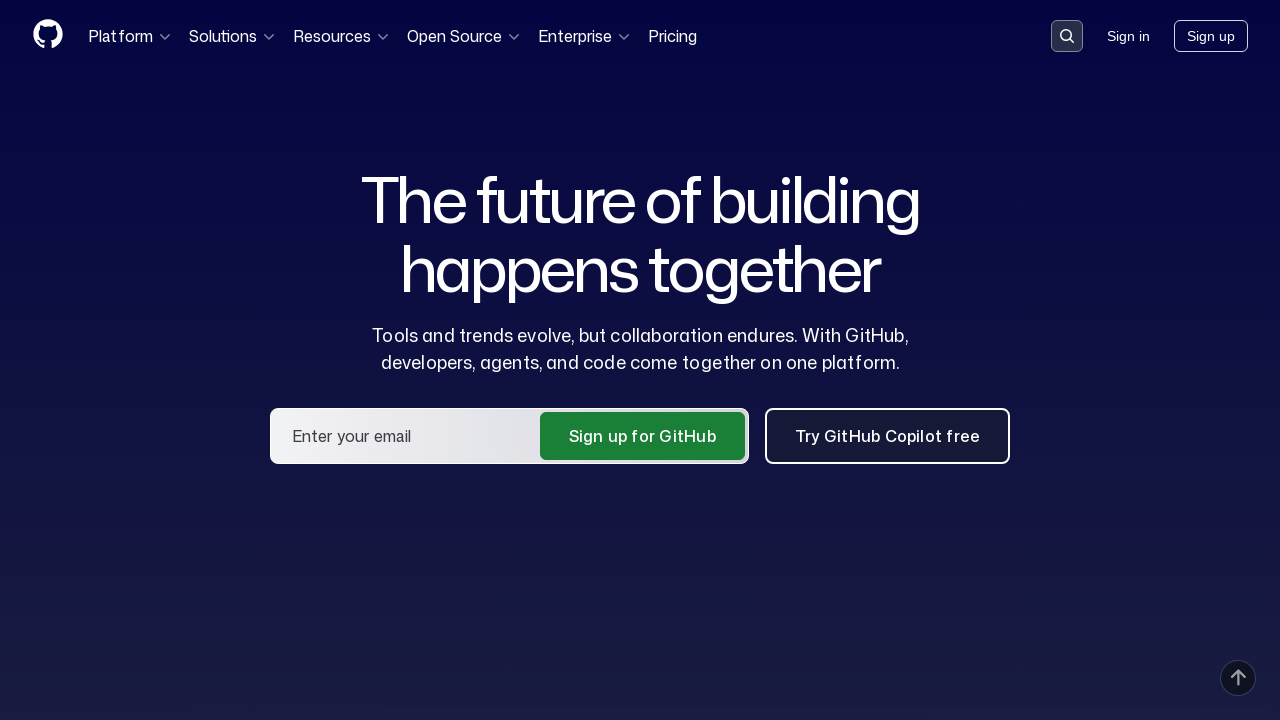

Page DOM content loaded
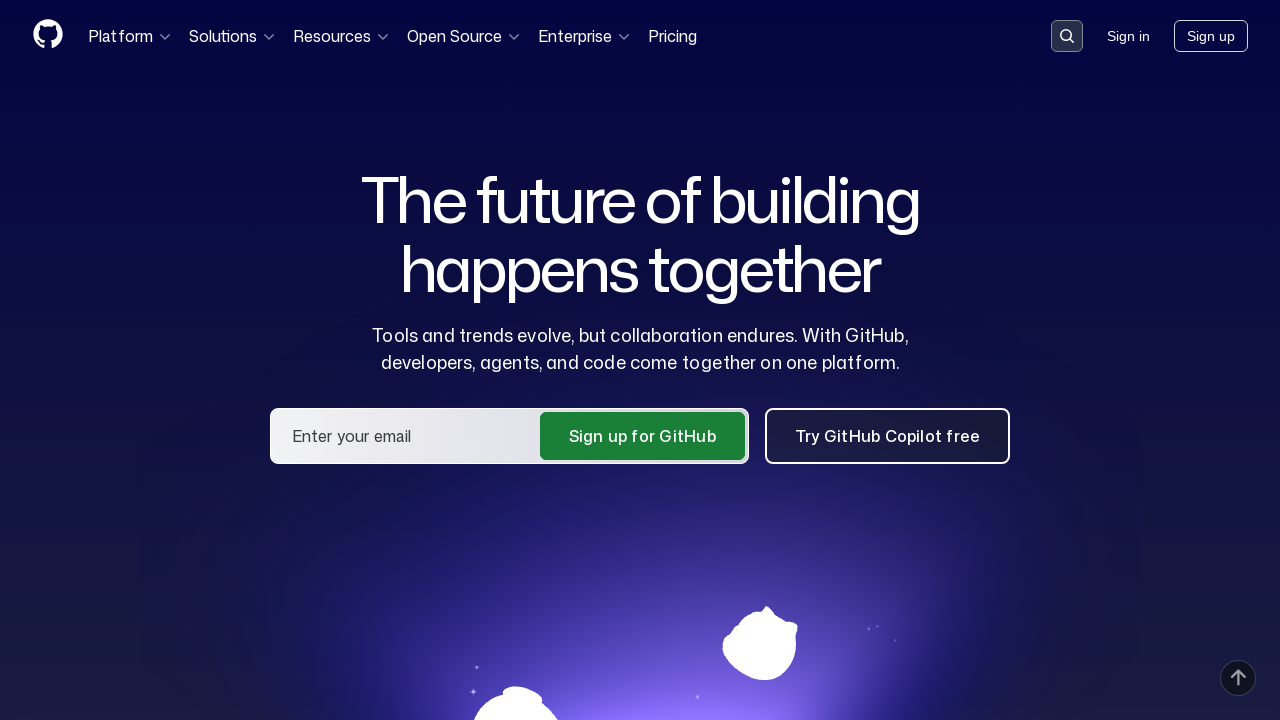

Verified page title contains 'GitHub'
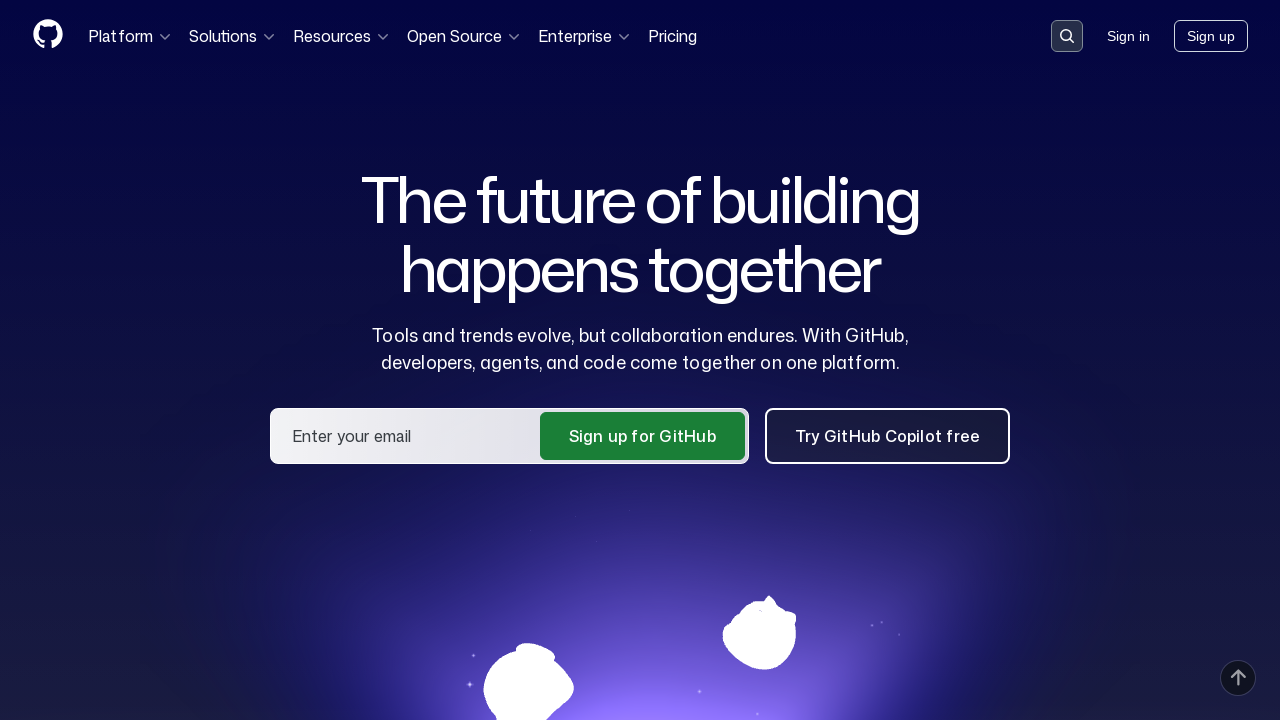

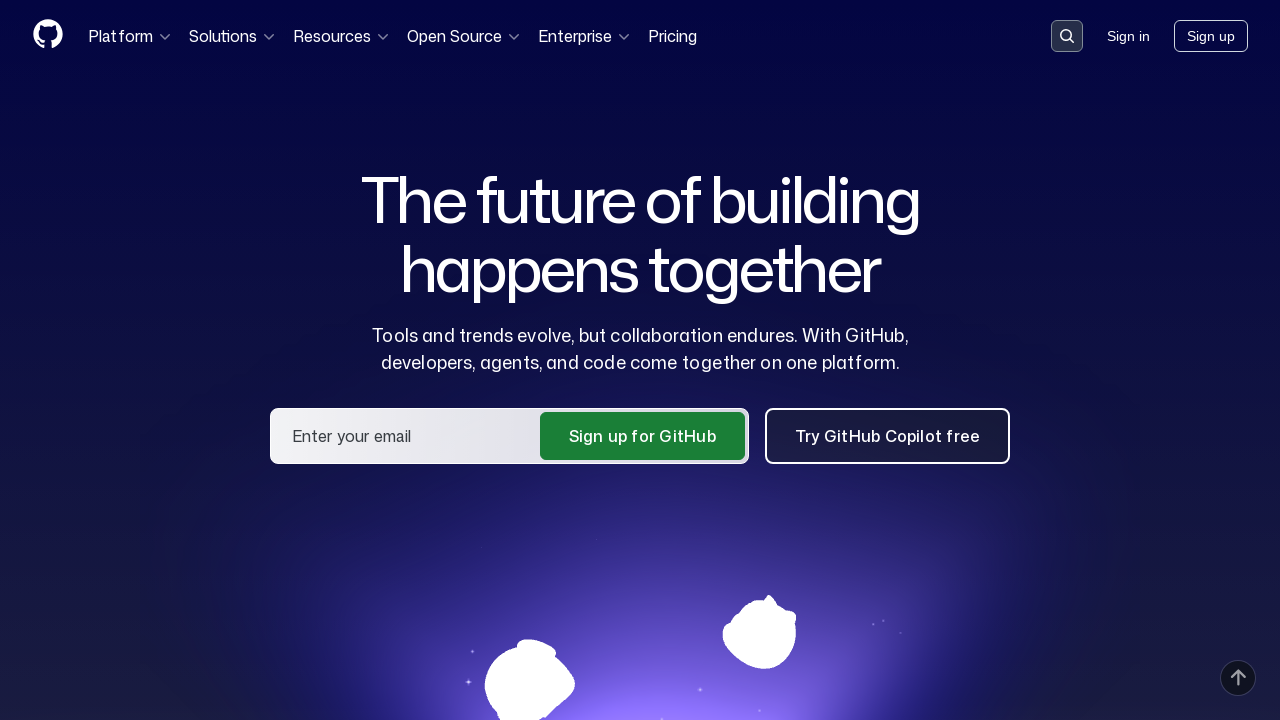